Navigates to Rahul Shetty Academy homepage and retrieves the page title

Starting URL: https://rahulshettyacademy.com/#/index

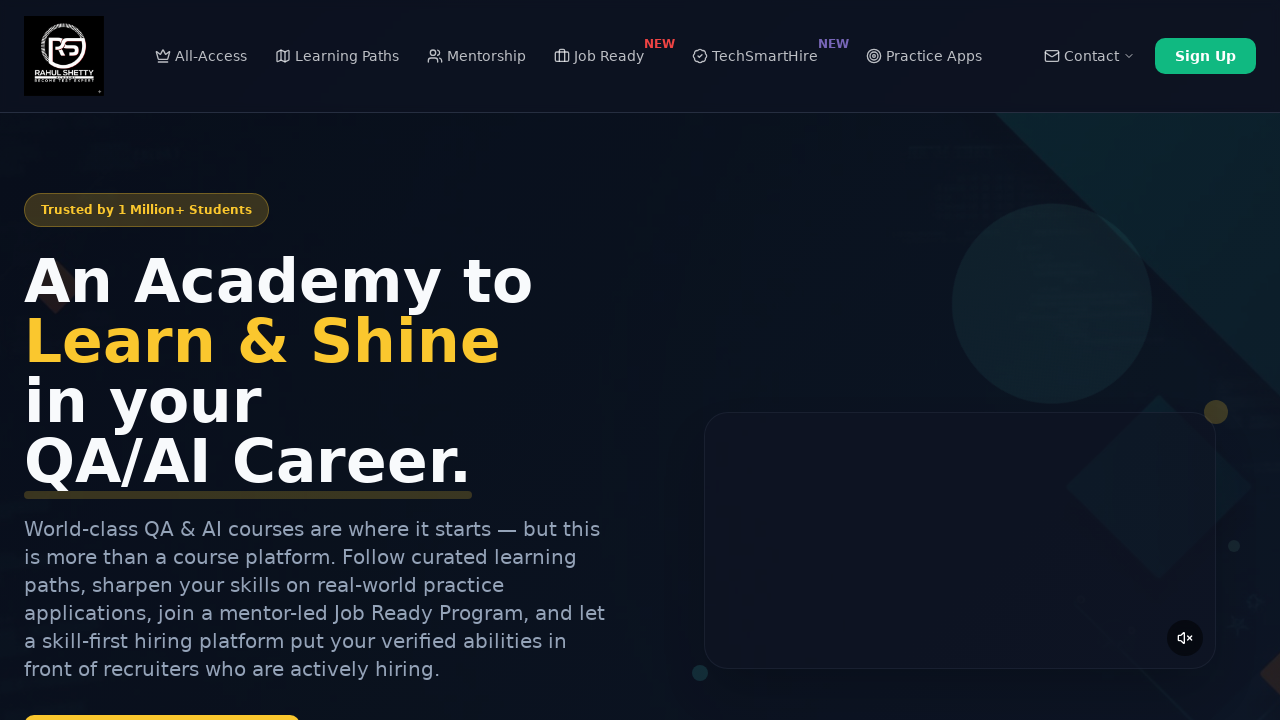

Retrieved page title to verify successful navigation to Rahul Shetty Academy homepage
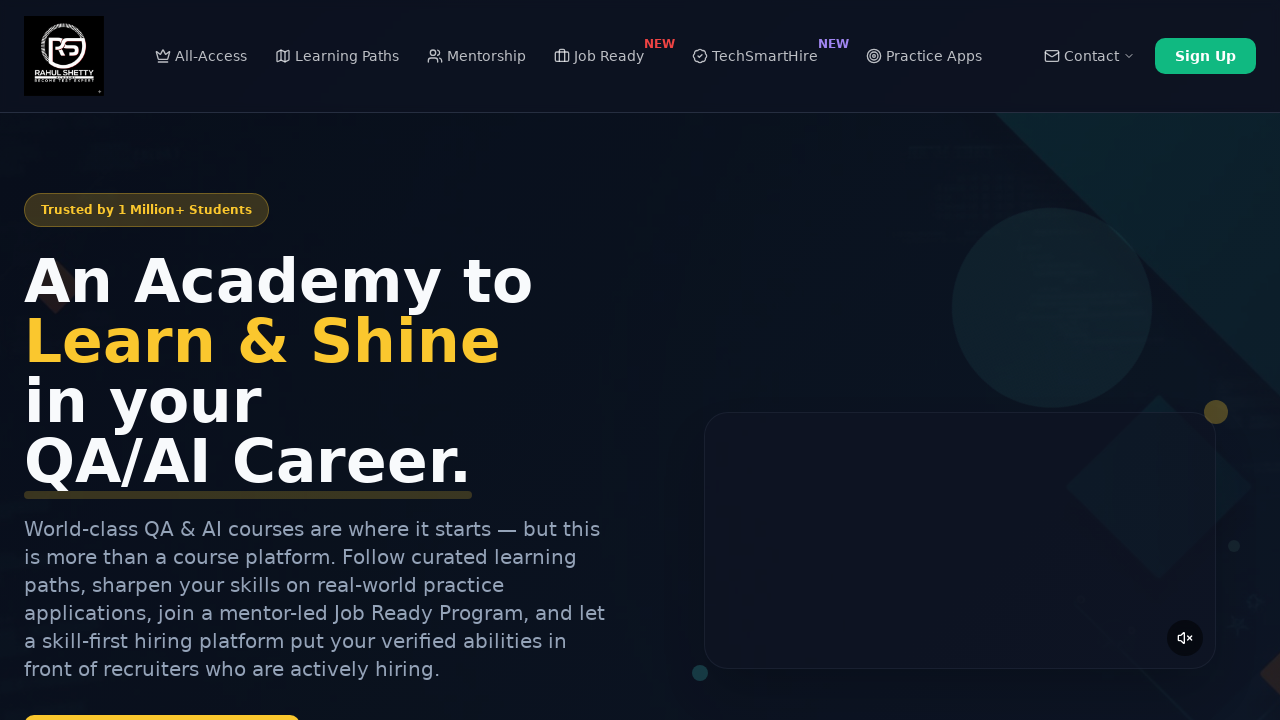

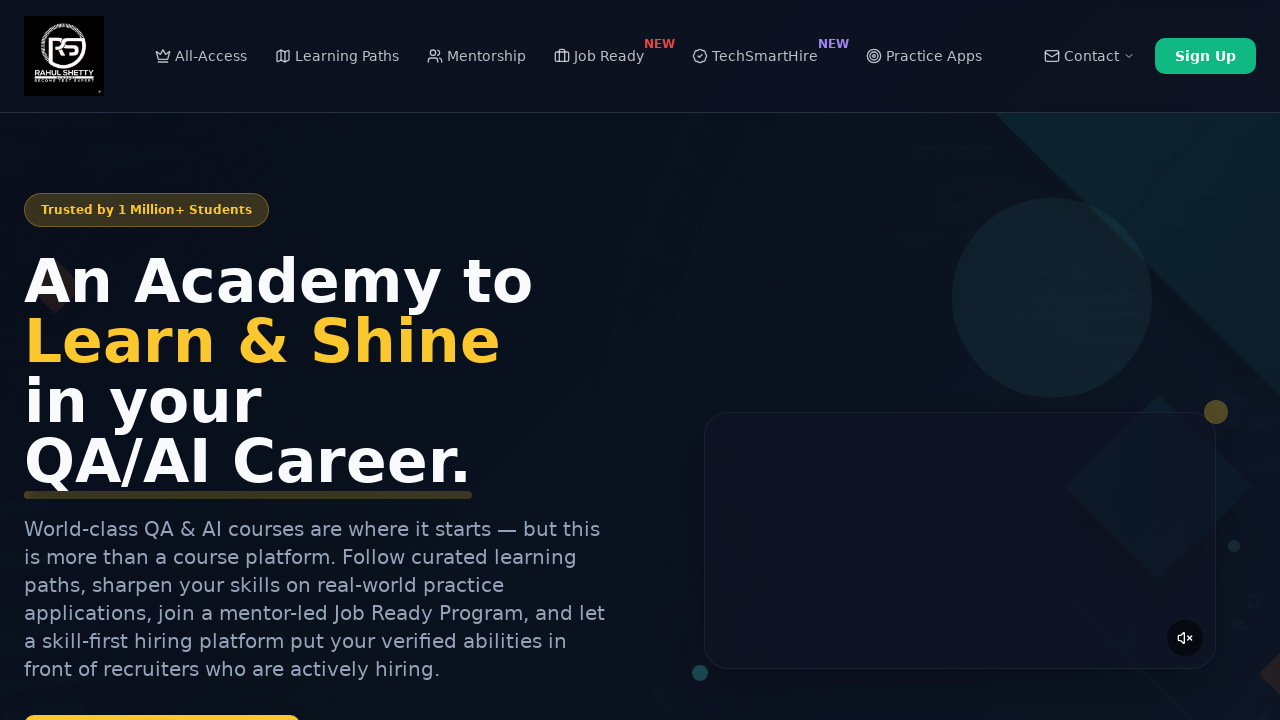